Tests window handling by clicking a link that opens a new window, switching between windows, and closing them

Starting URL: https://the-internet.herokuapp.com/windows

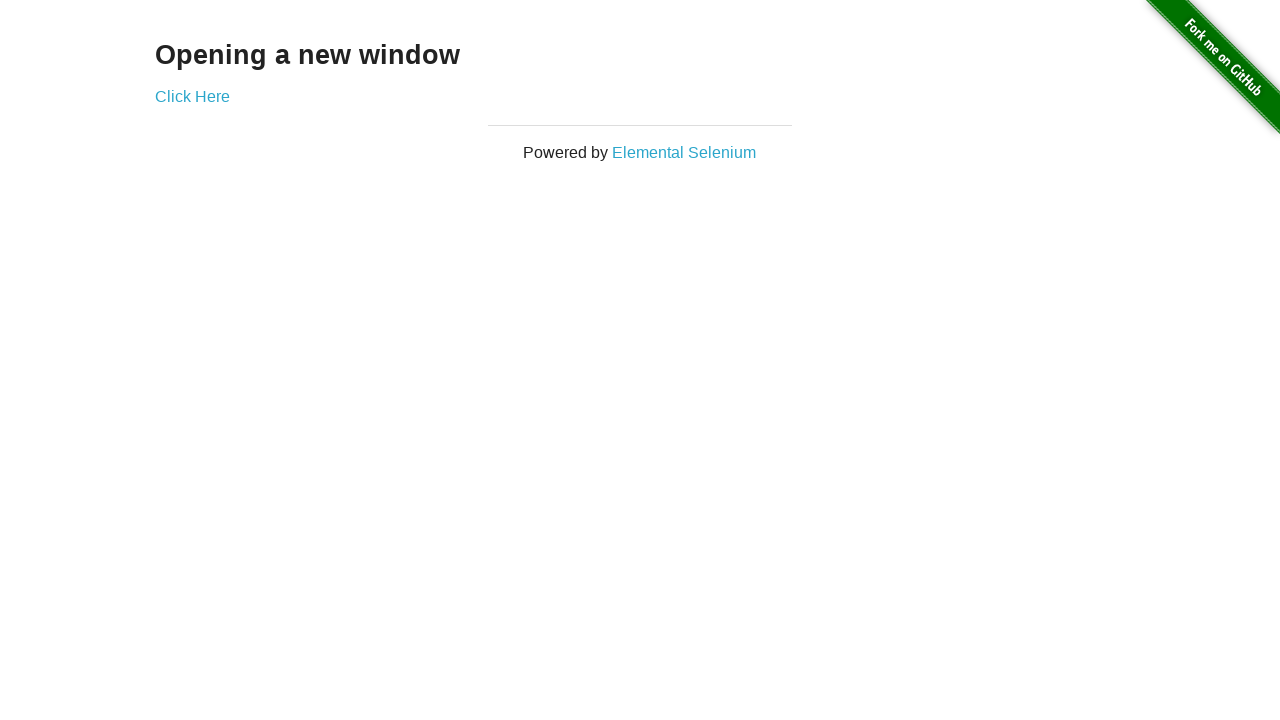

Clicked 'Click Here' link to open new window at (192, 96) on text='Click Here'
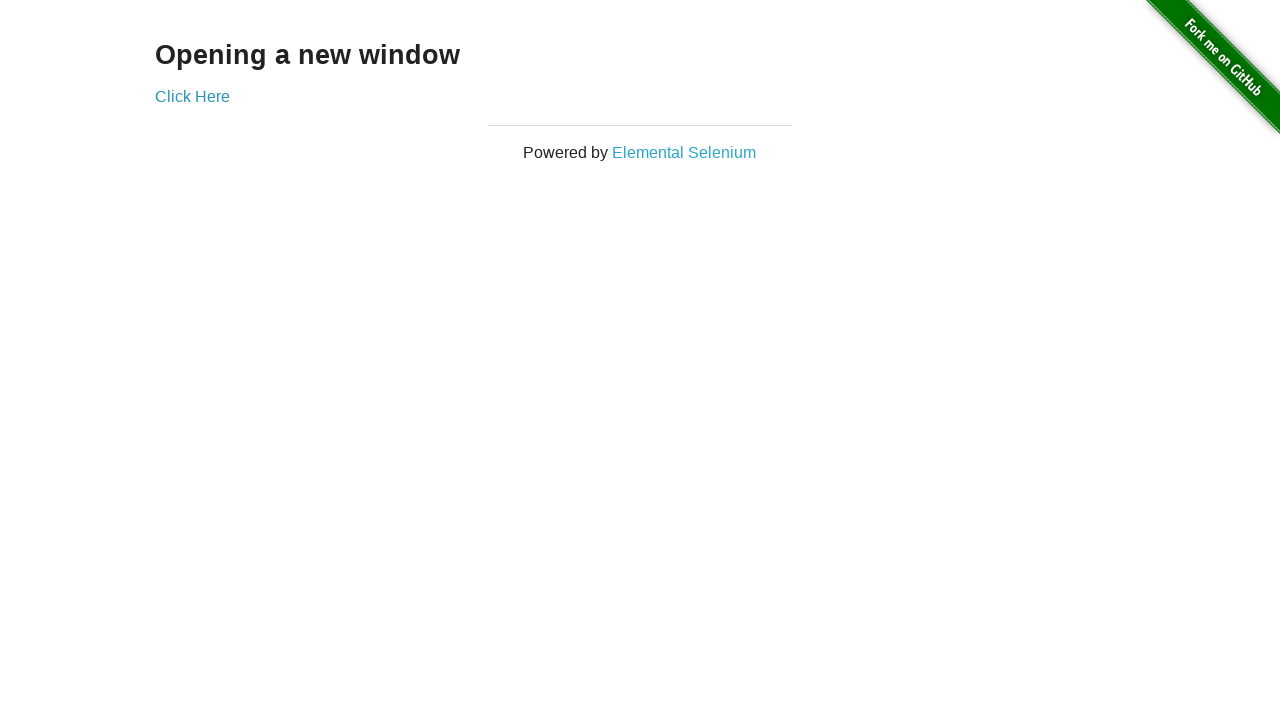

New window opened and captured
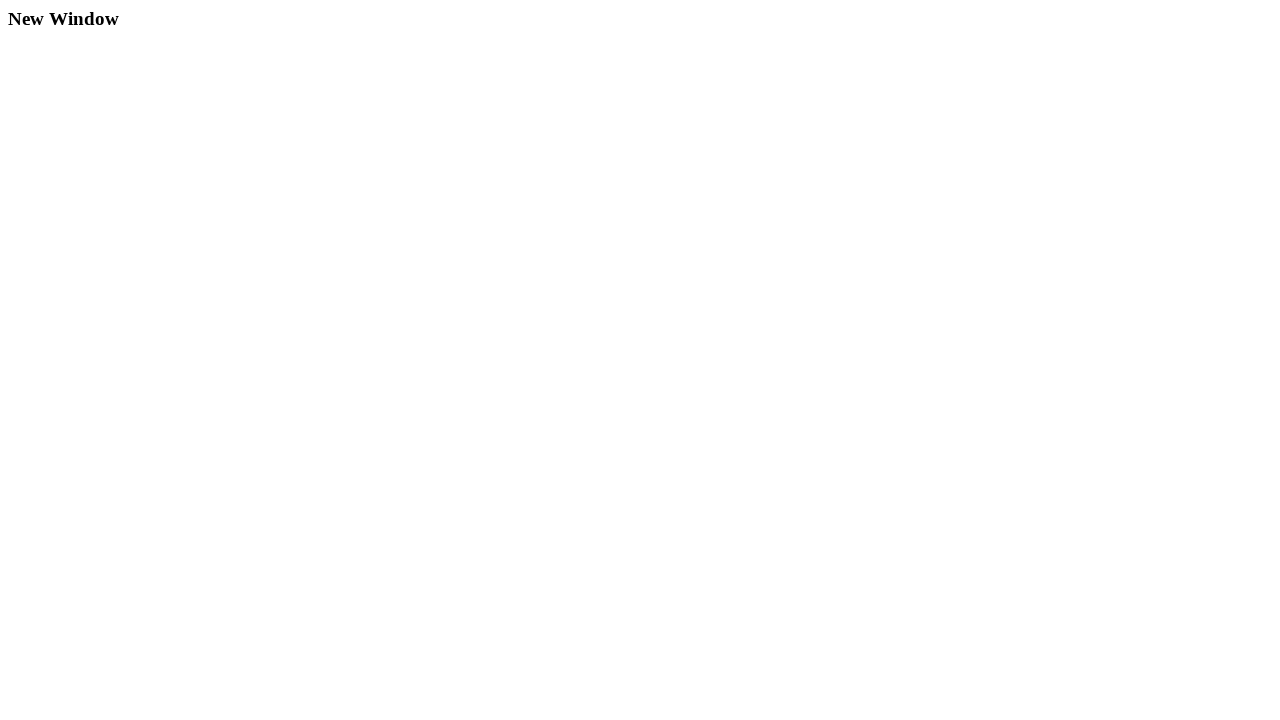

Retrieved new window title: New Window
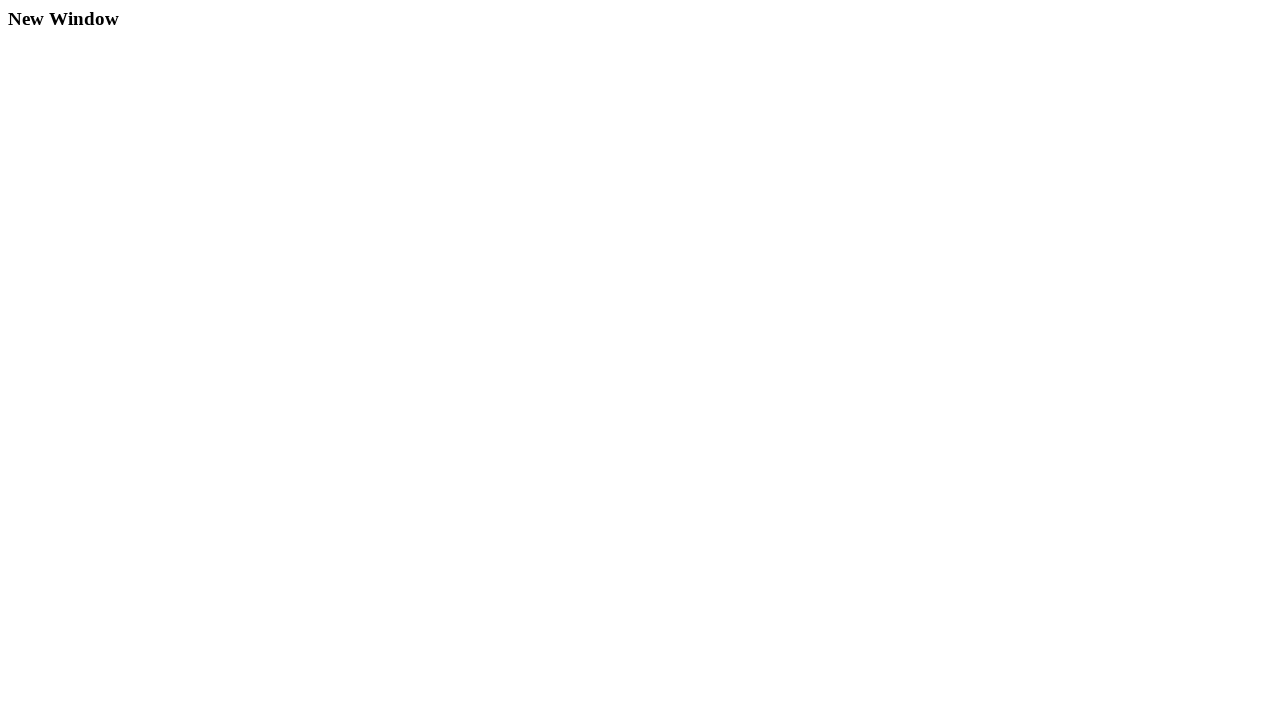

Retrieved new window URL: https://the-internet.herokuapp.com/windows/new
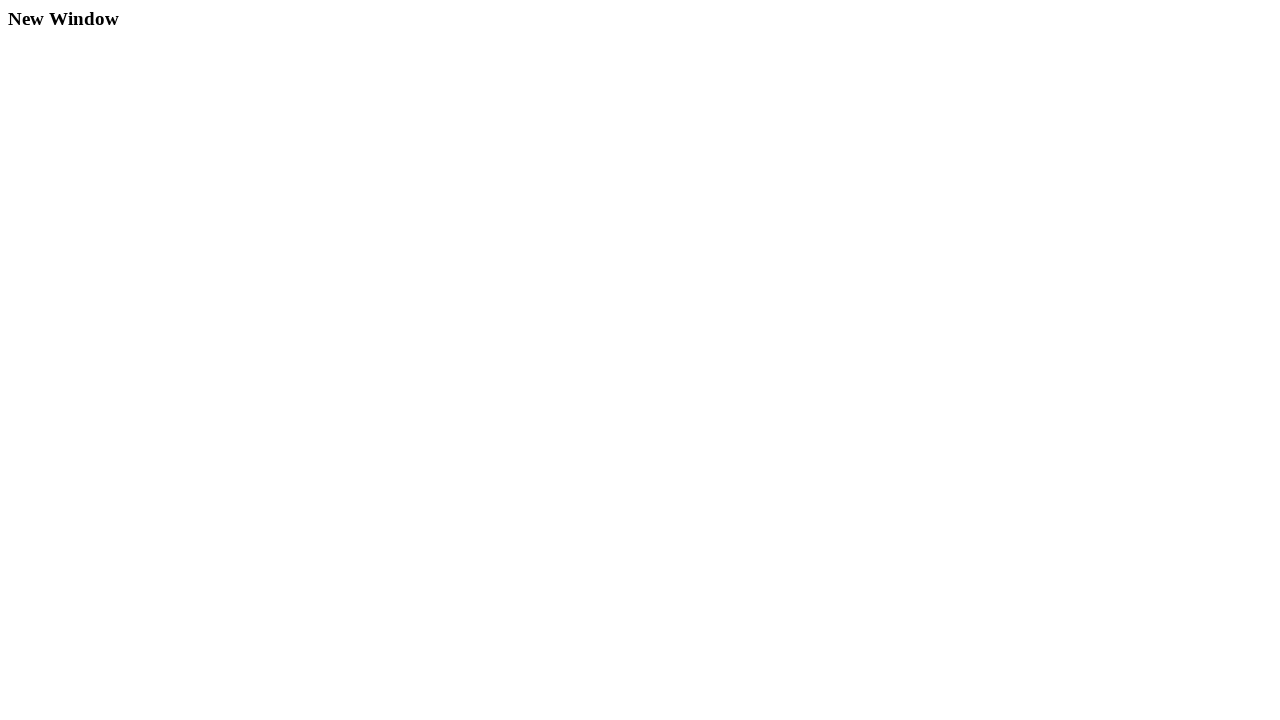

Closed new window
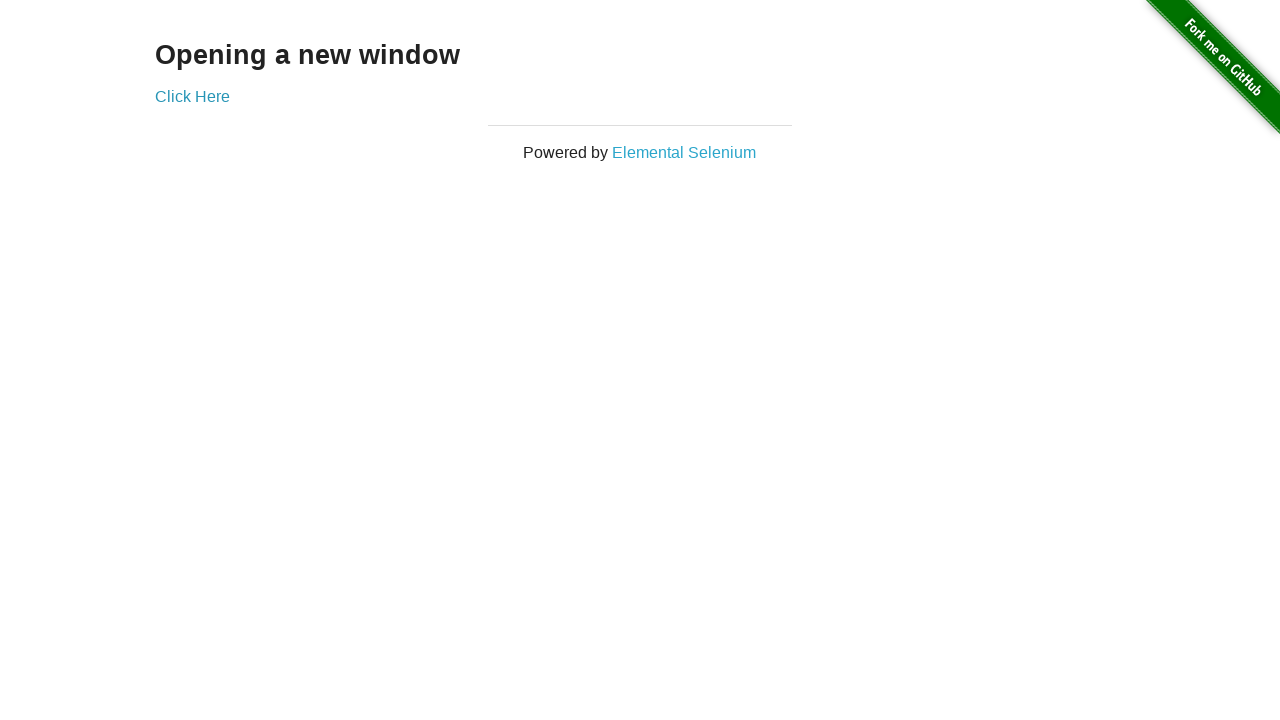

Retrieved original window title: The Internet
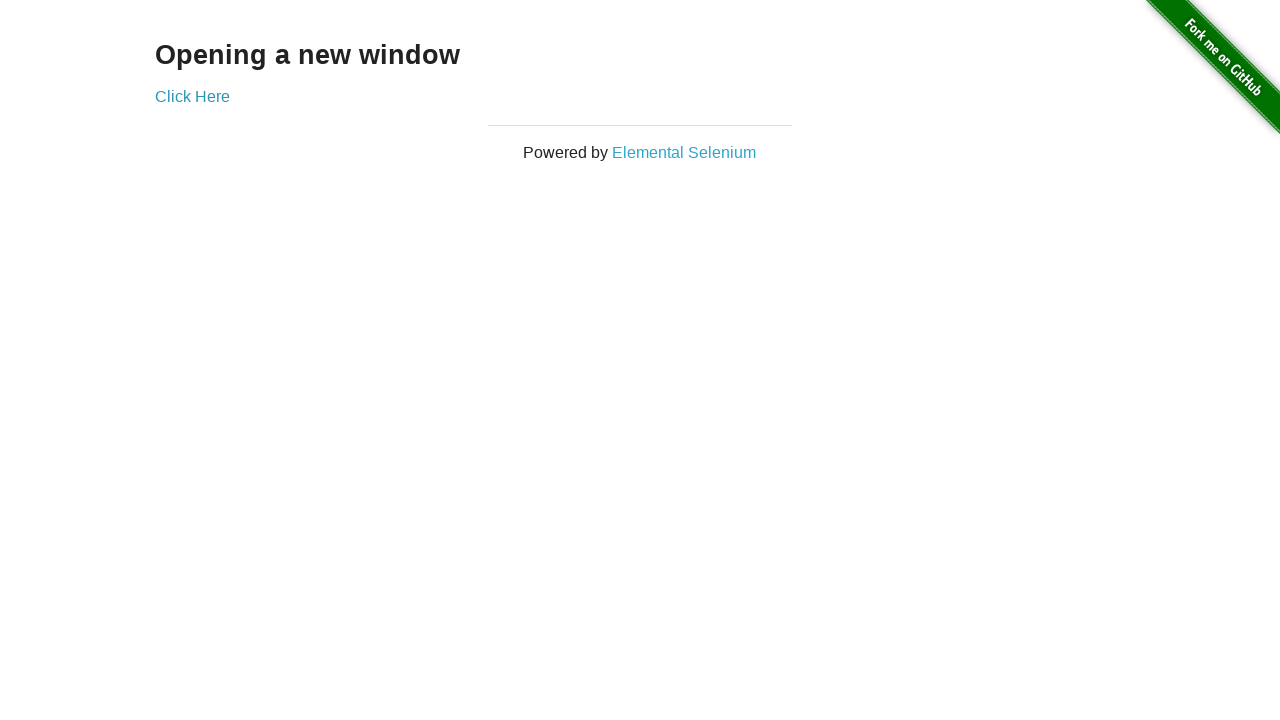

Retrieved original window URL: https://the-internet.herokuapp.com/windows
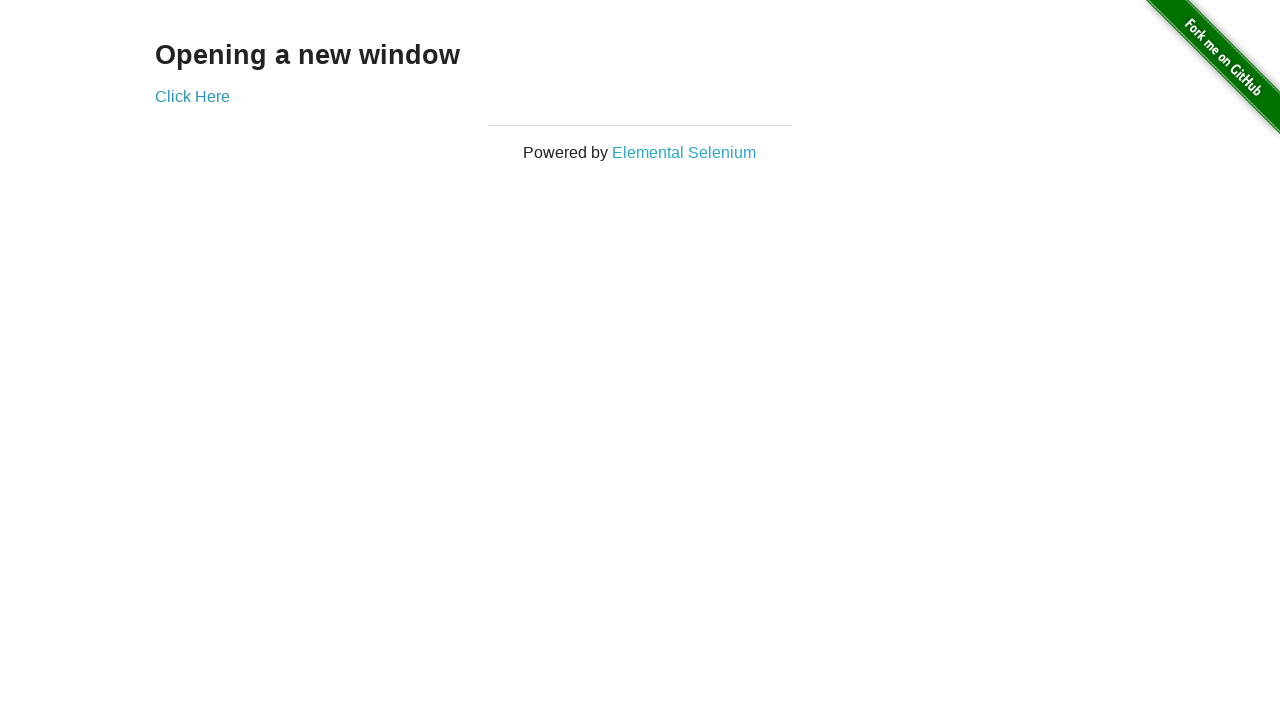

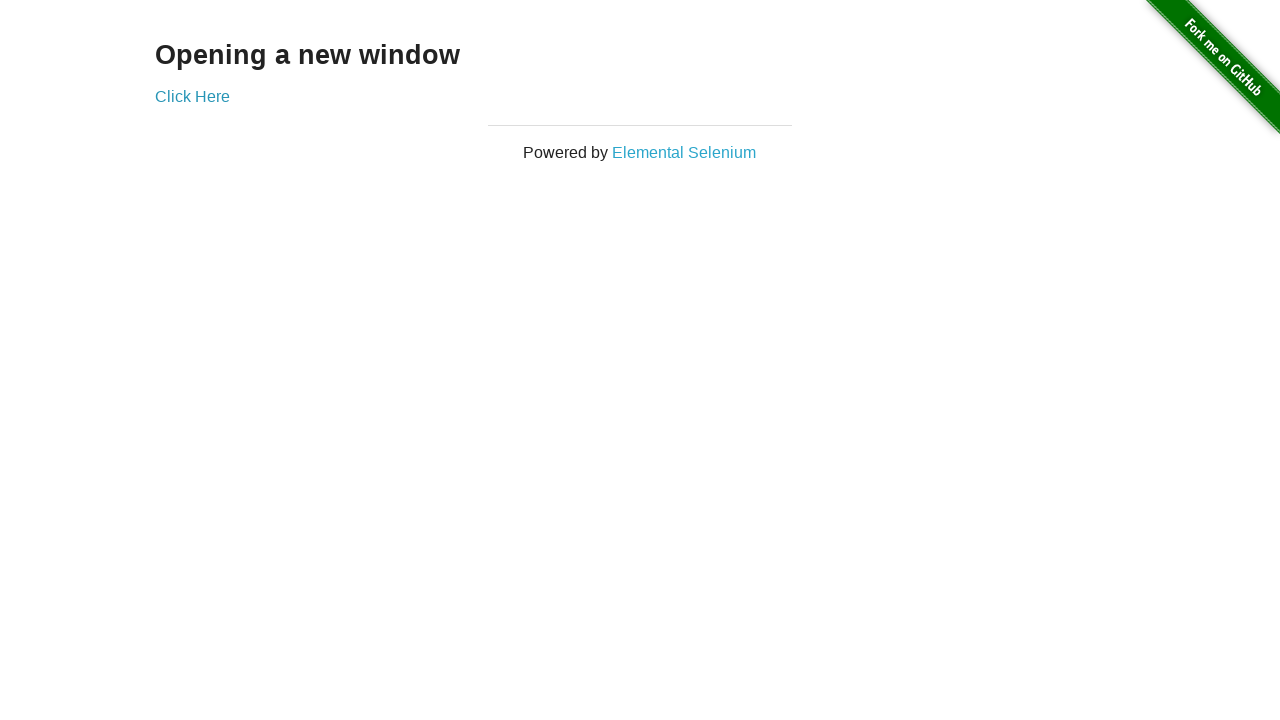